Tests the text box form on DemoQA by filling in user name, email, current address, and permanent address fields, then submitting the form.

Starting URL: https://demoqa.com/text-box

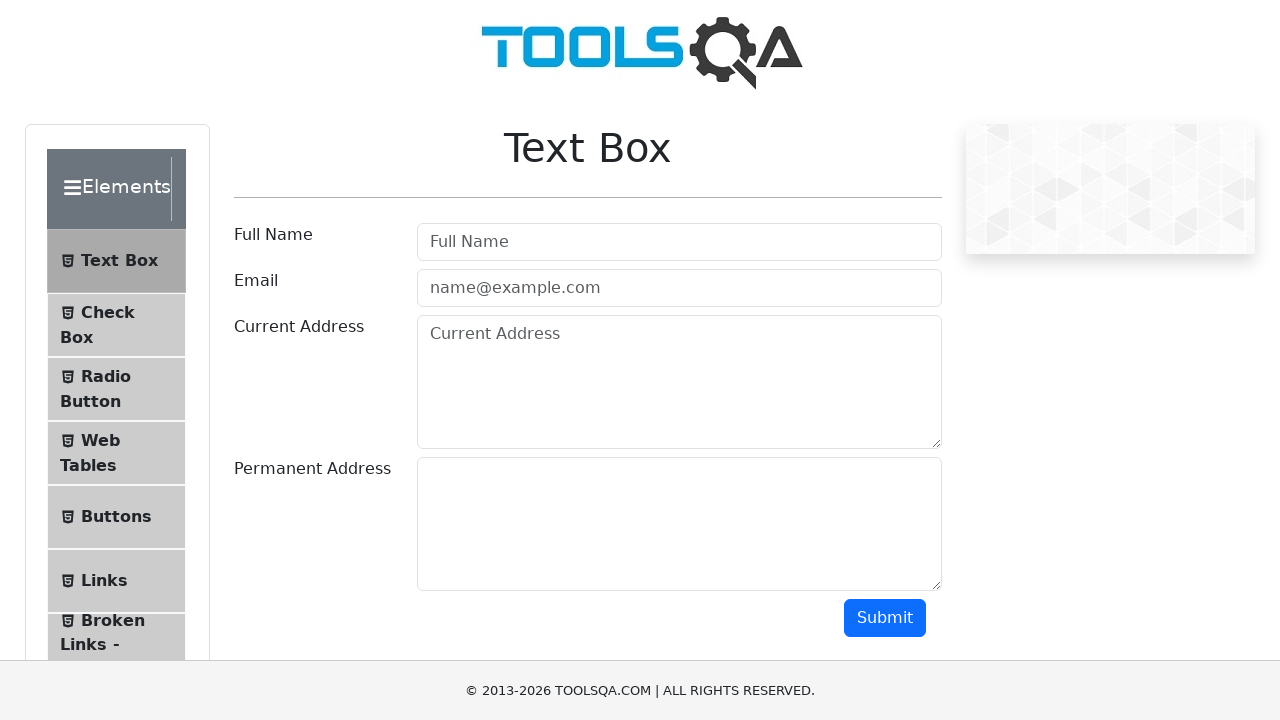

Filled username field with 'JuaraCoding' on #userName
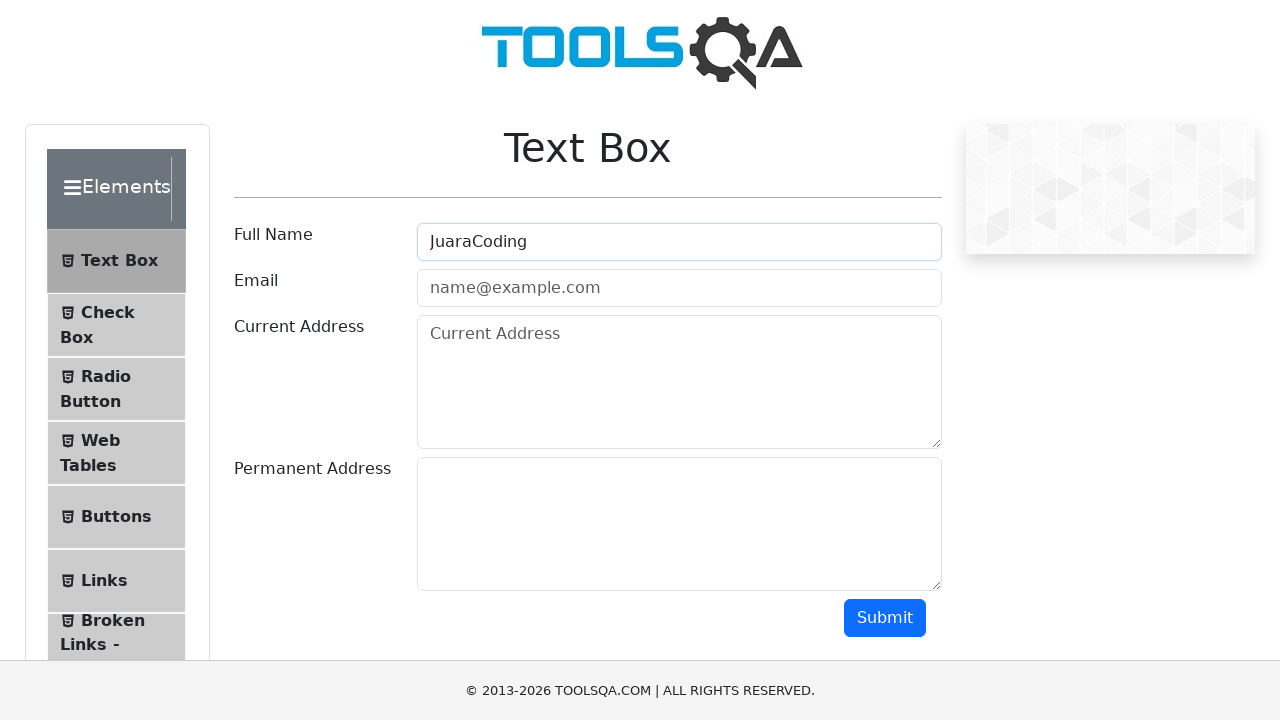

Filled email field with 'info@juaracoding.com' on #userEmail
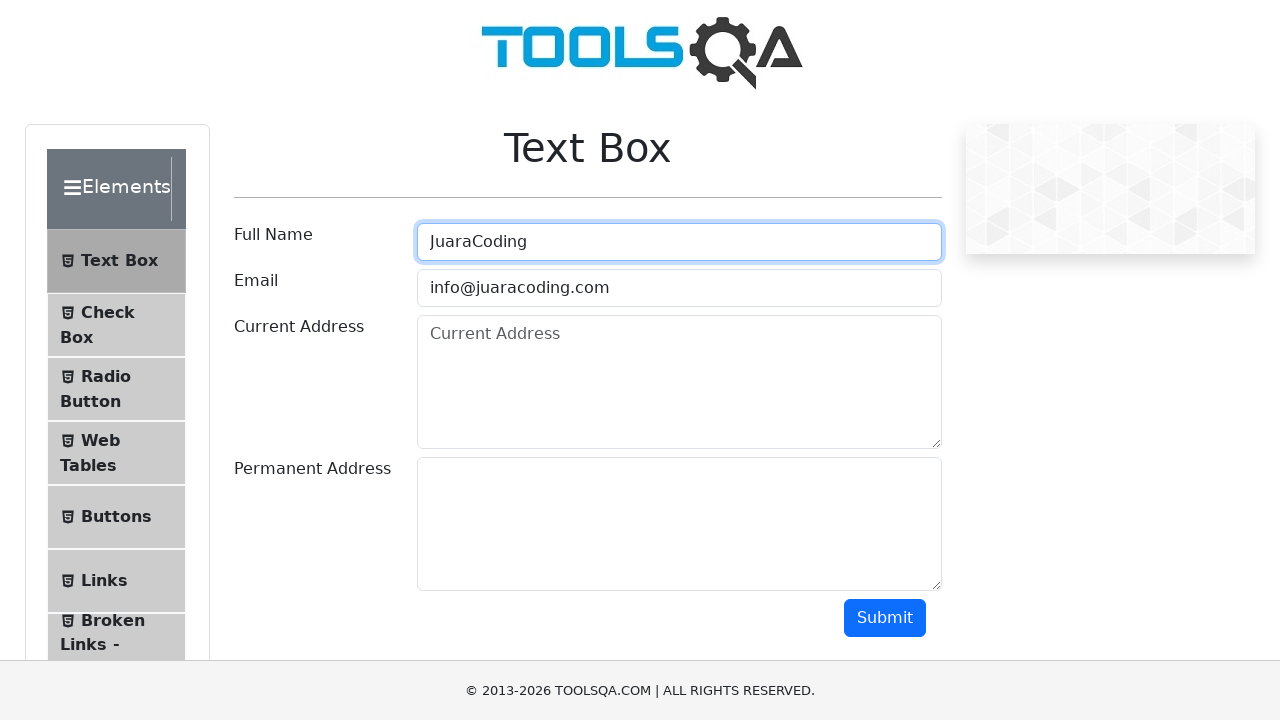

Filled current address field with 'Jakarta' on #currentAddress
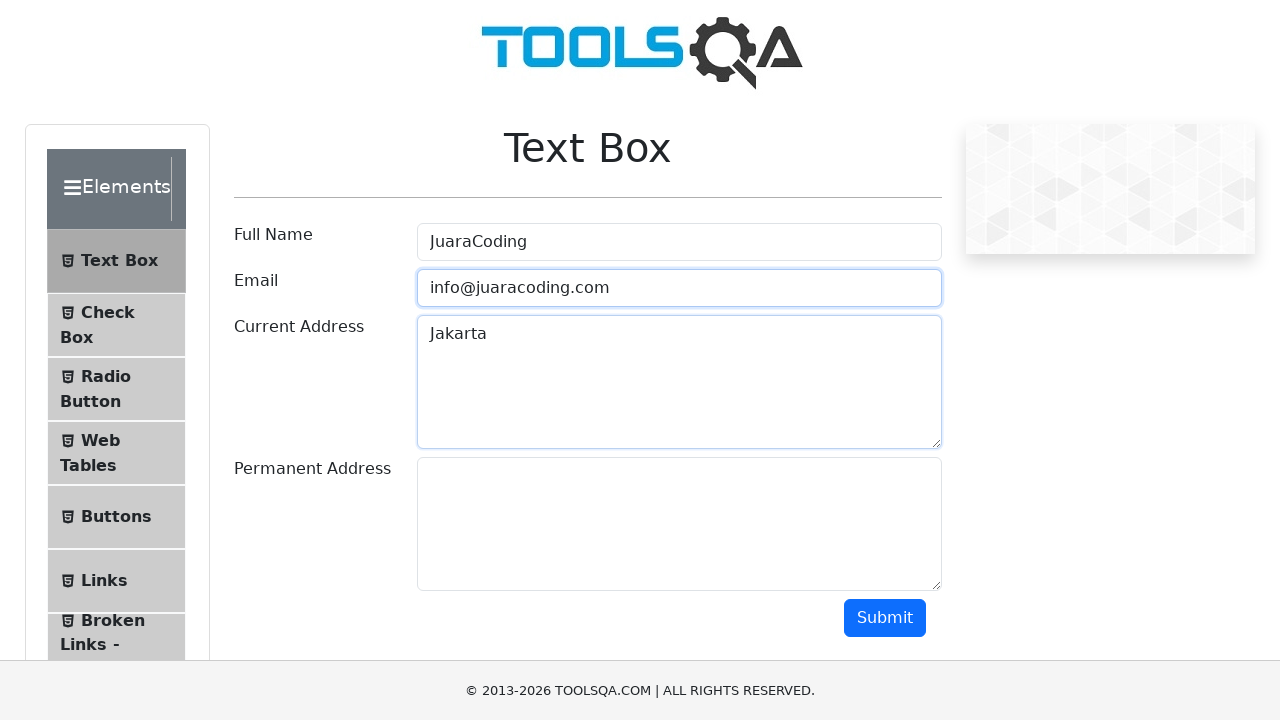

Filled permanent address field with 'Jakarta' on #permanentAddress
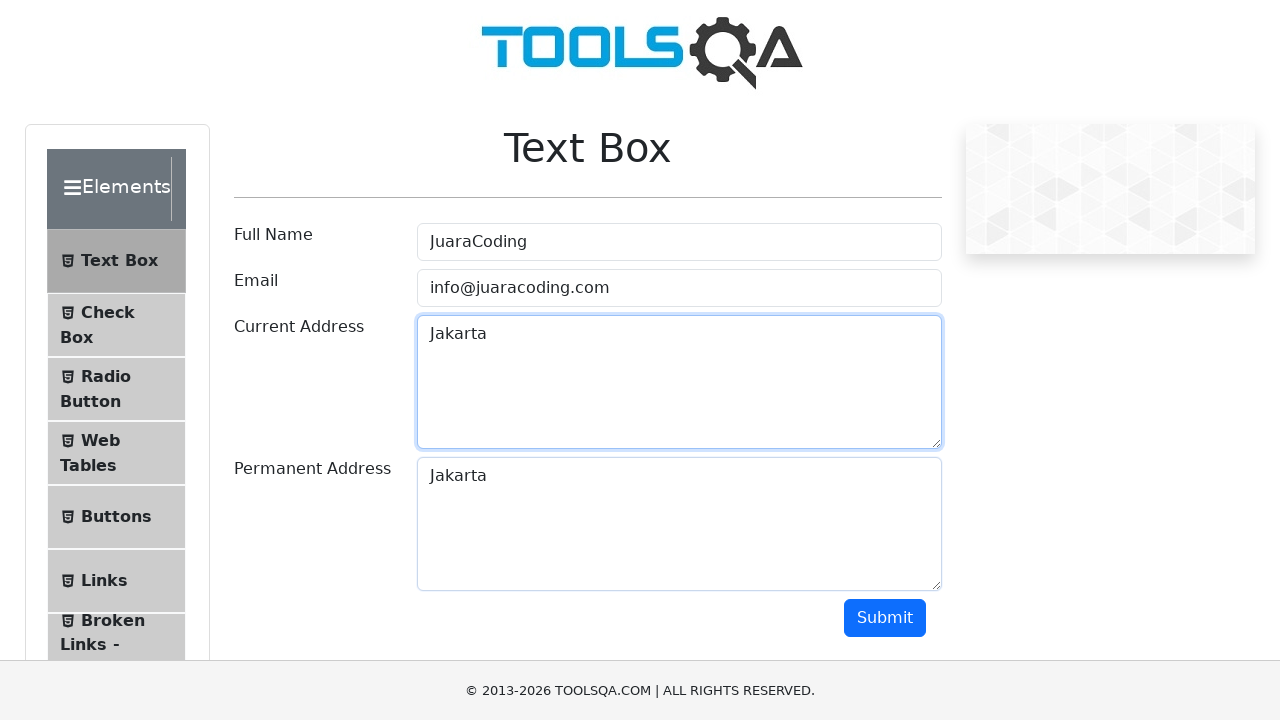

Scrolled down 500 pixels to reveal submit button
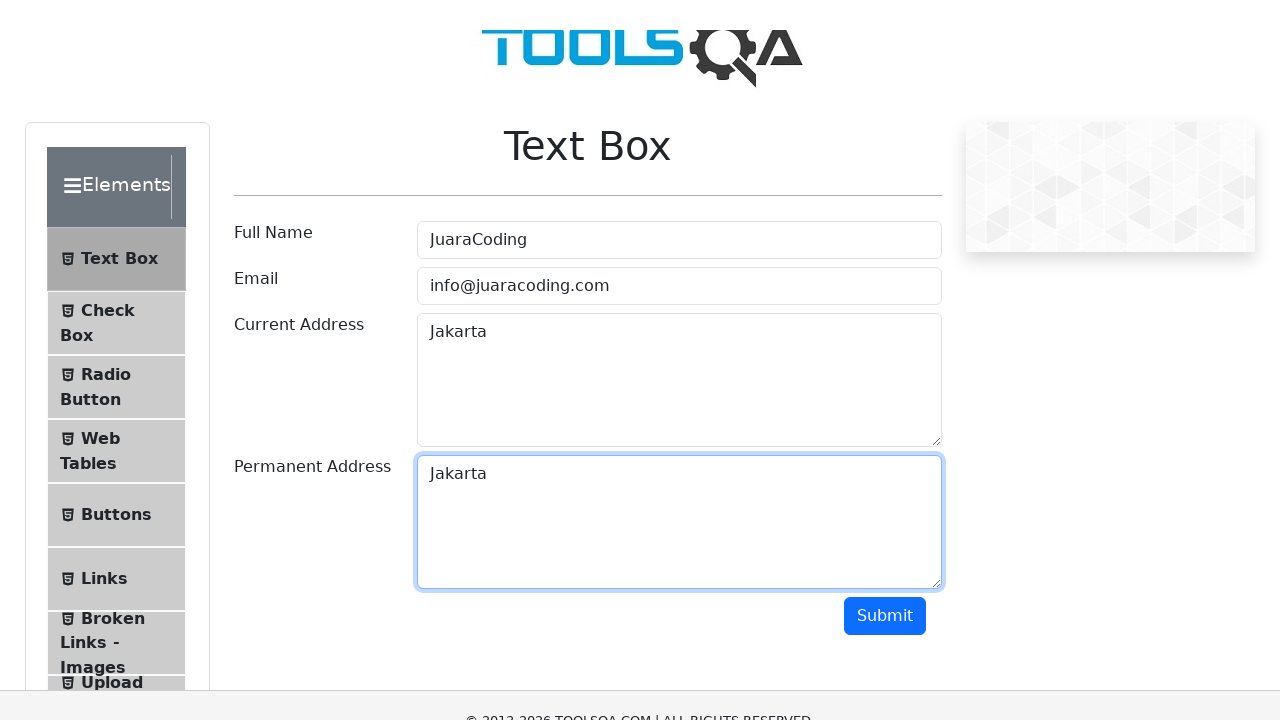

Clicked submit button to submit the form at (885, 118) on #submit
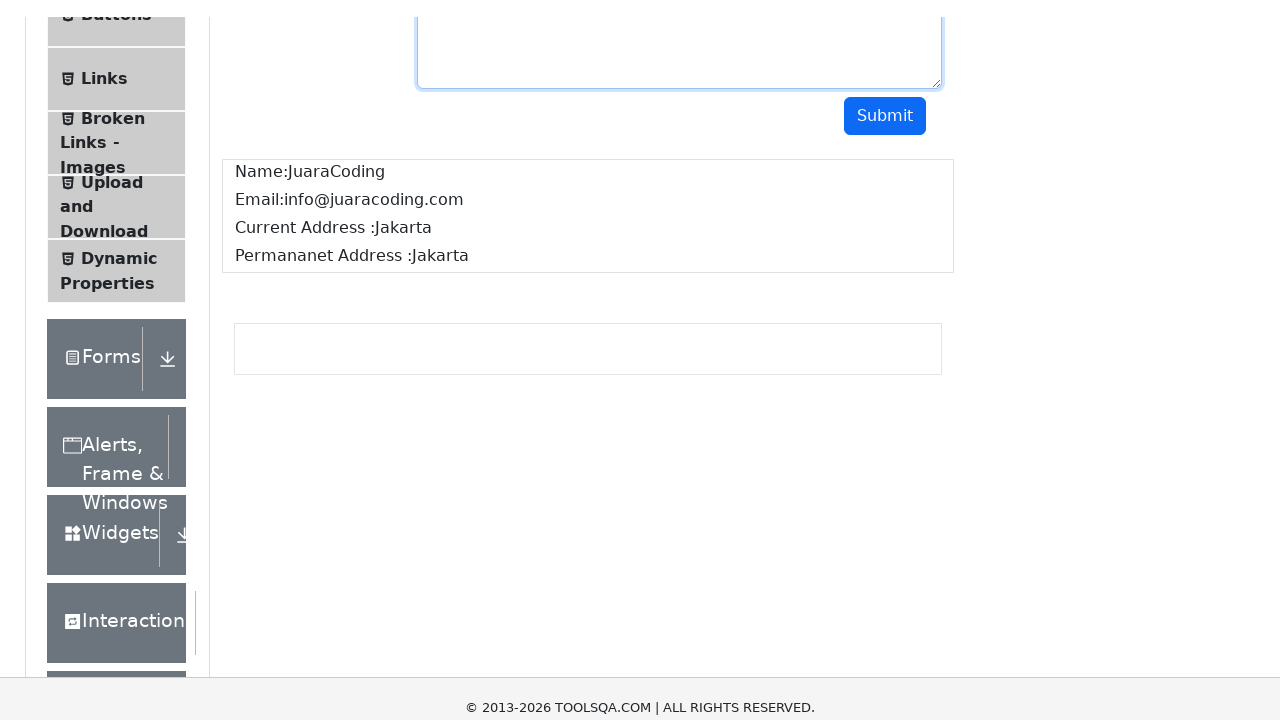

Form submission verified - output element appeared
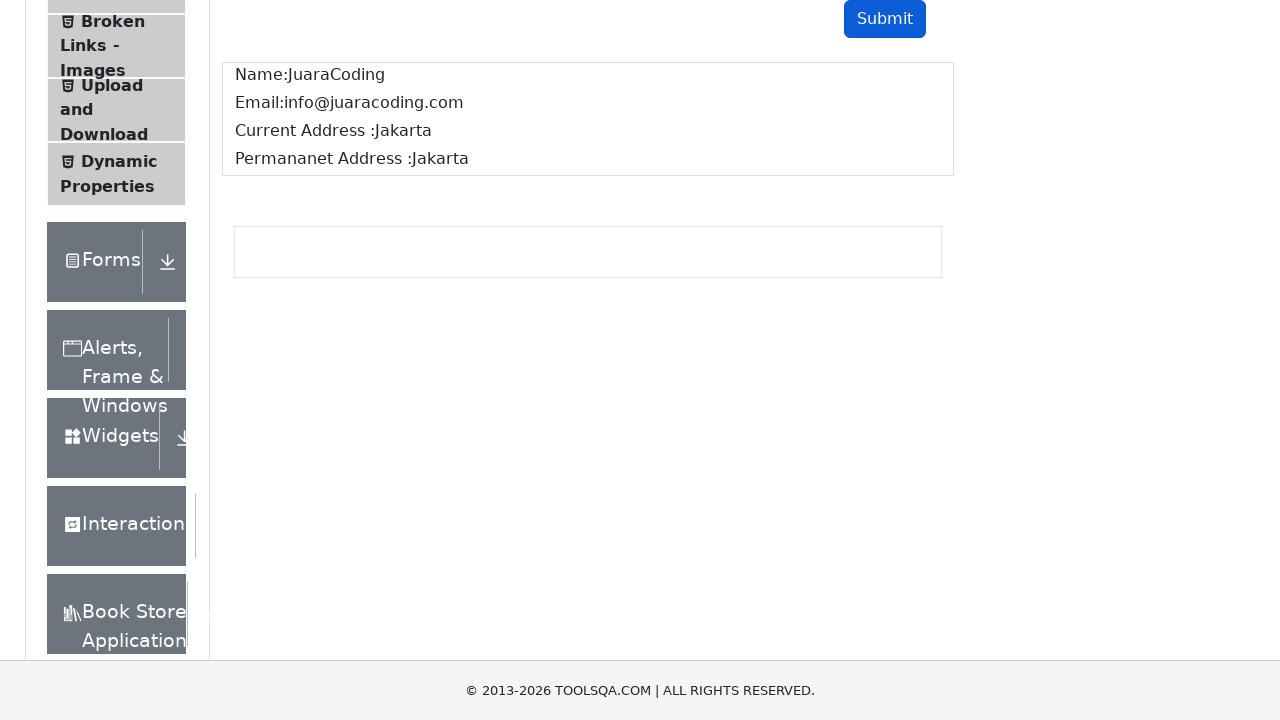

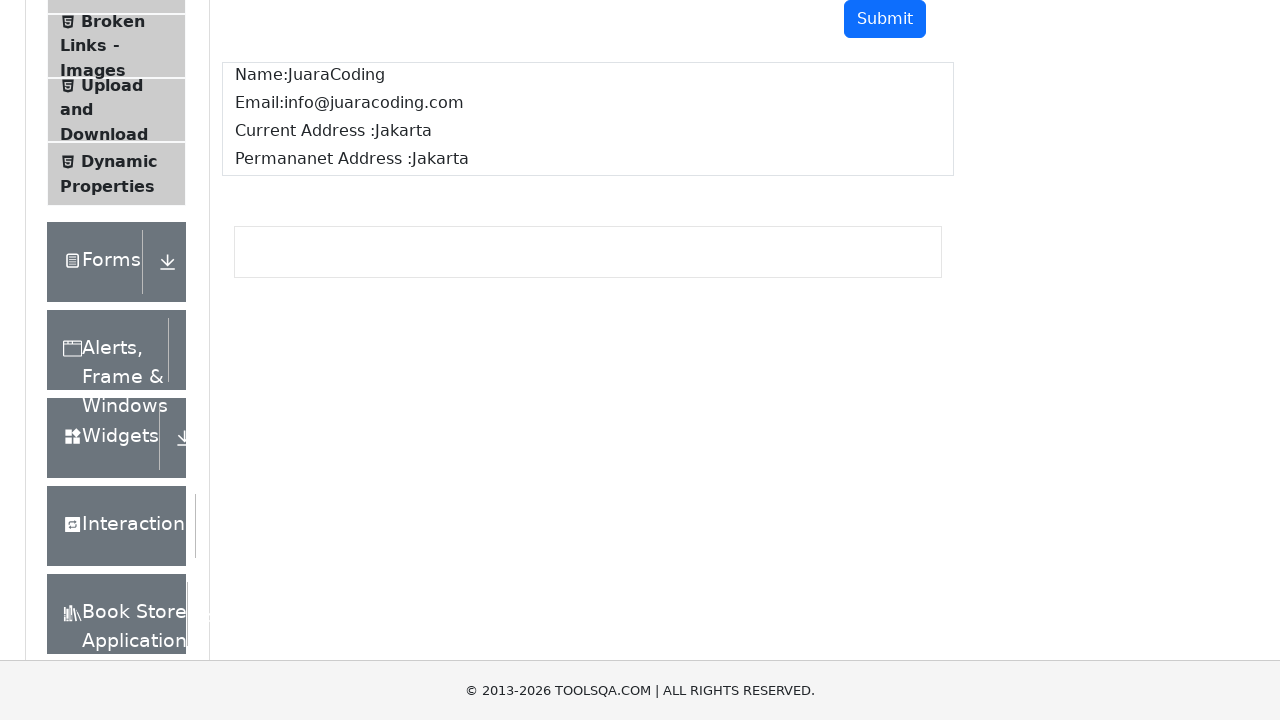